Tests dropdown interaction by clicking on a dropdown element, waiting for a "Gmail" link to become visible, and then clicking it.

Starting URL: https://omayo.blogspot.com/

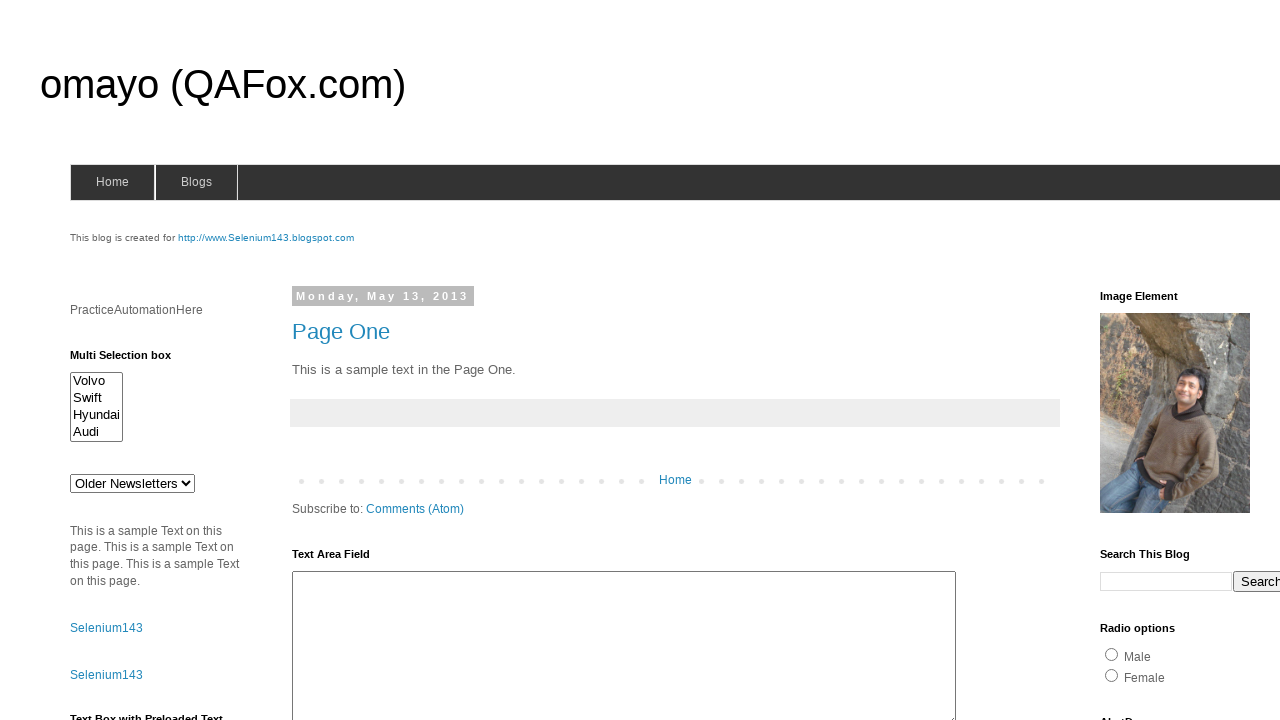

Clicked on dropdown element at (1227, 360) on xpath=//*[@class='dropdown']
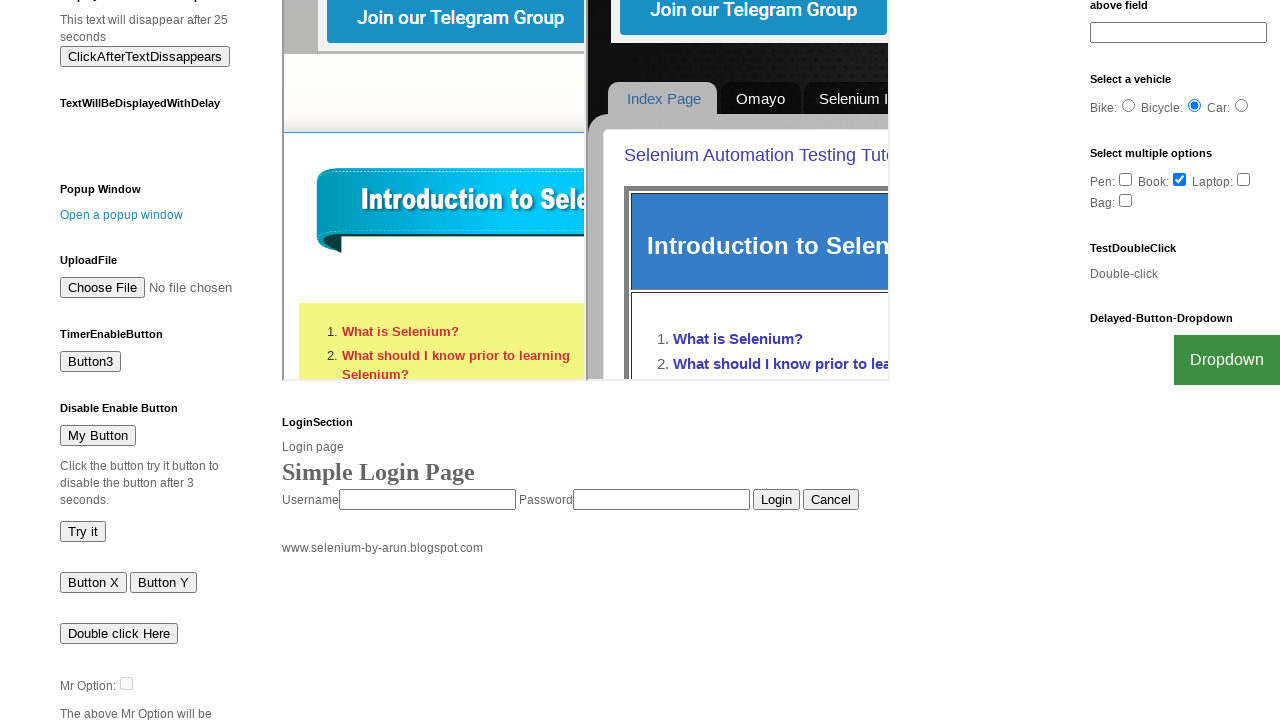

Gmail link became visible after dropdown clicked
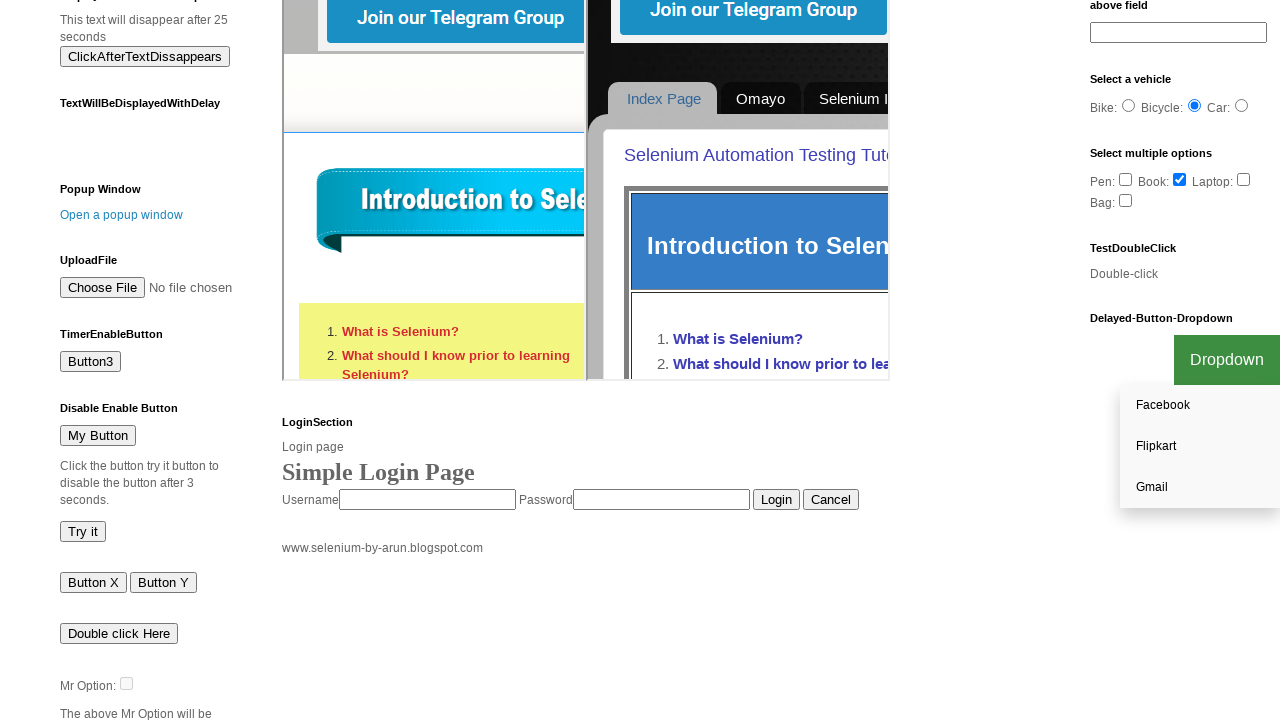

Clicked on Gmail link at (1200, 487) on text=Gmail
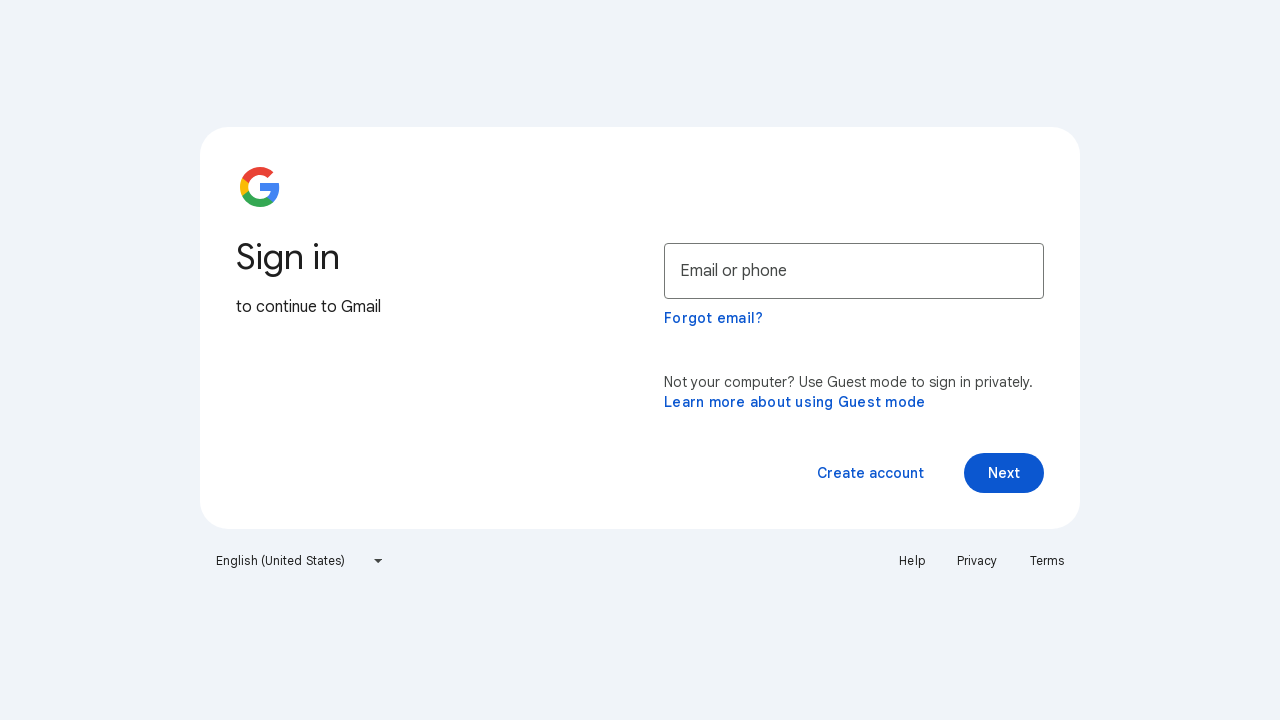

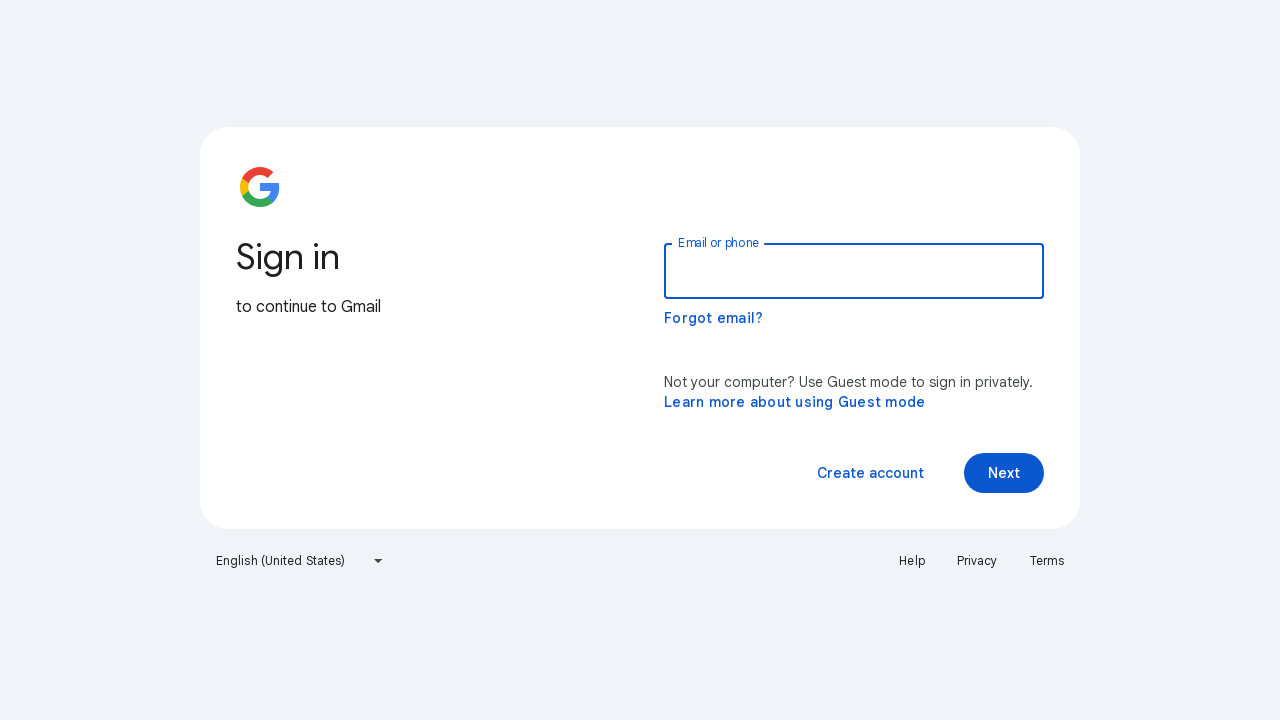